Navigates to a calorie calculator page and clicks on the BMI link to access the BMI calculator

Starting URL: https://www.calculator.net/calorie-calculator.html

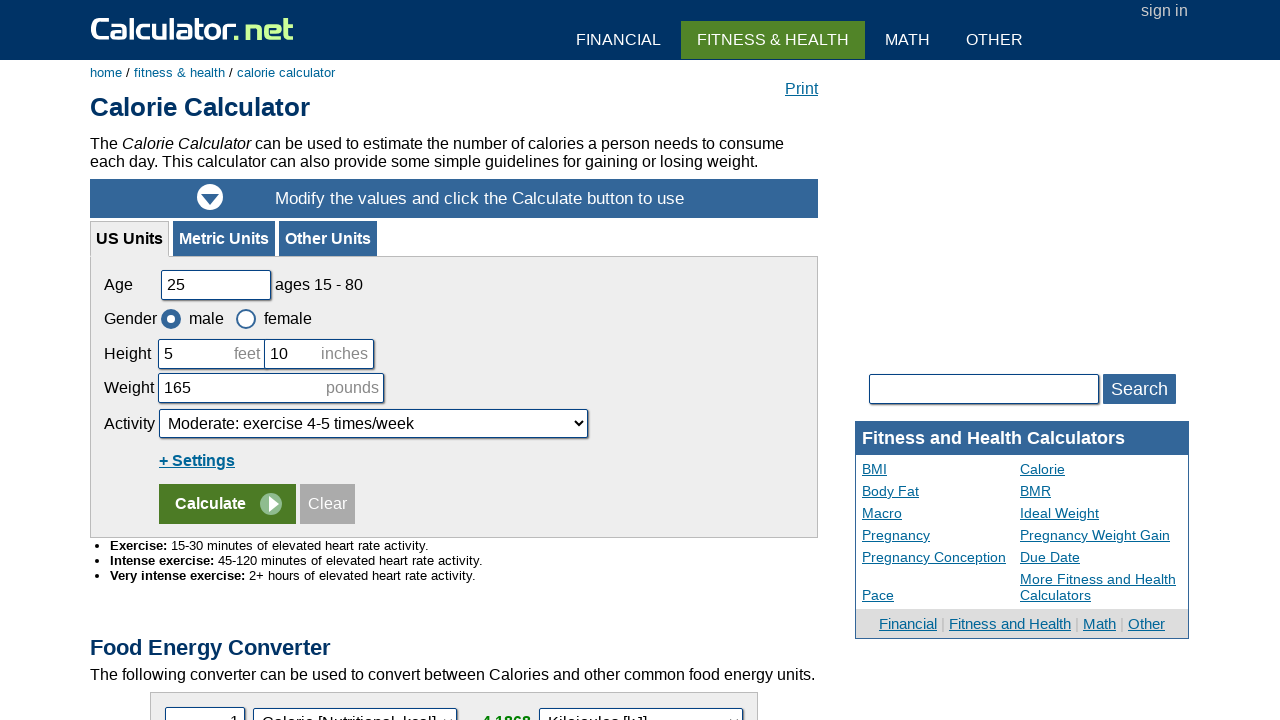

Navigated to calorie calculator page
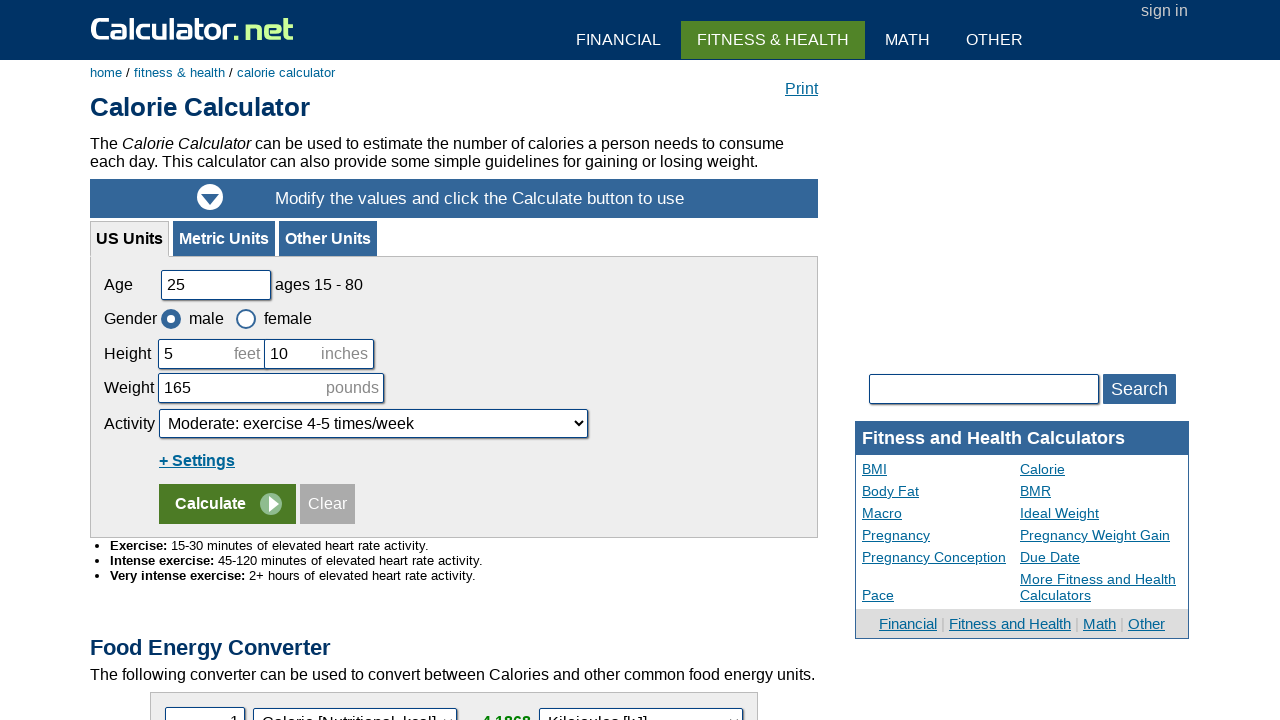

Clicked on BMI link to access BMI calculator at (160, 360) on text=BMI
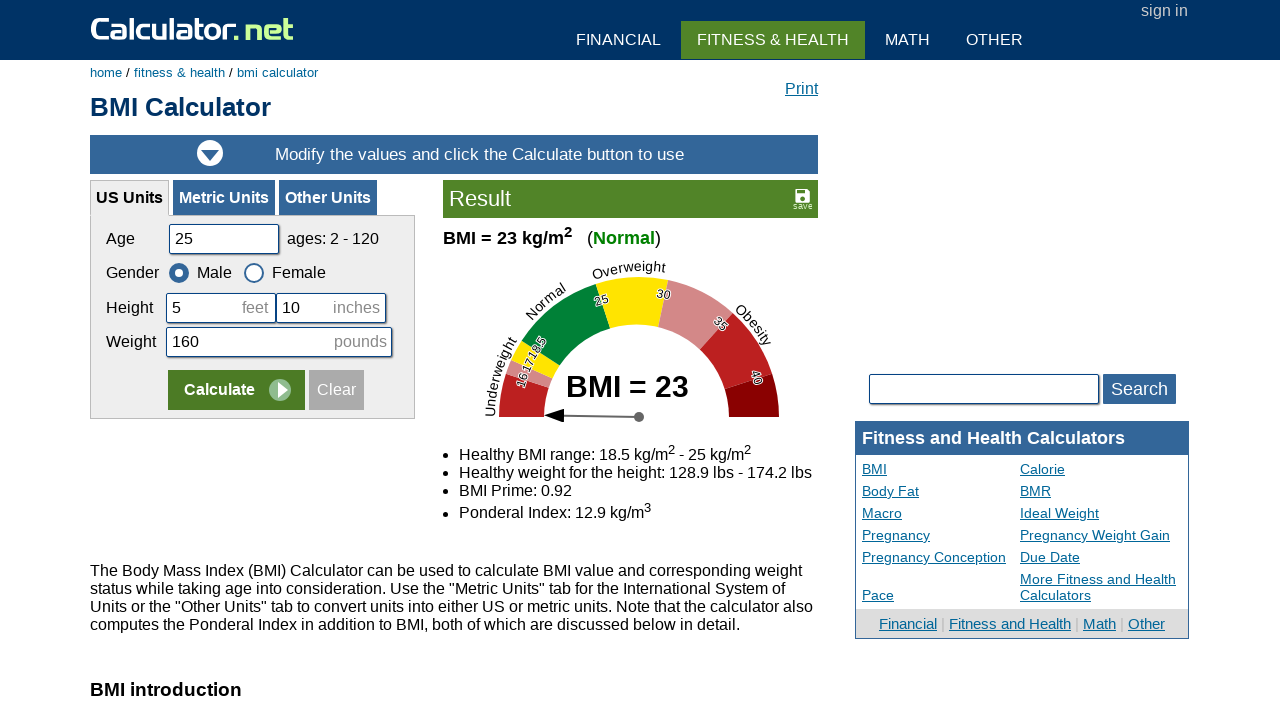

BMI calculator page loaded
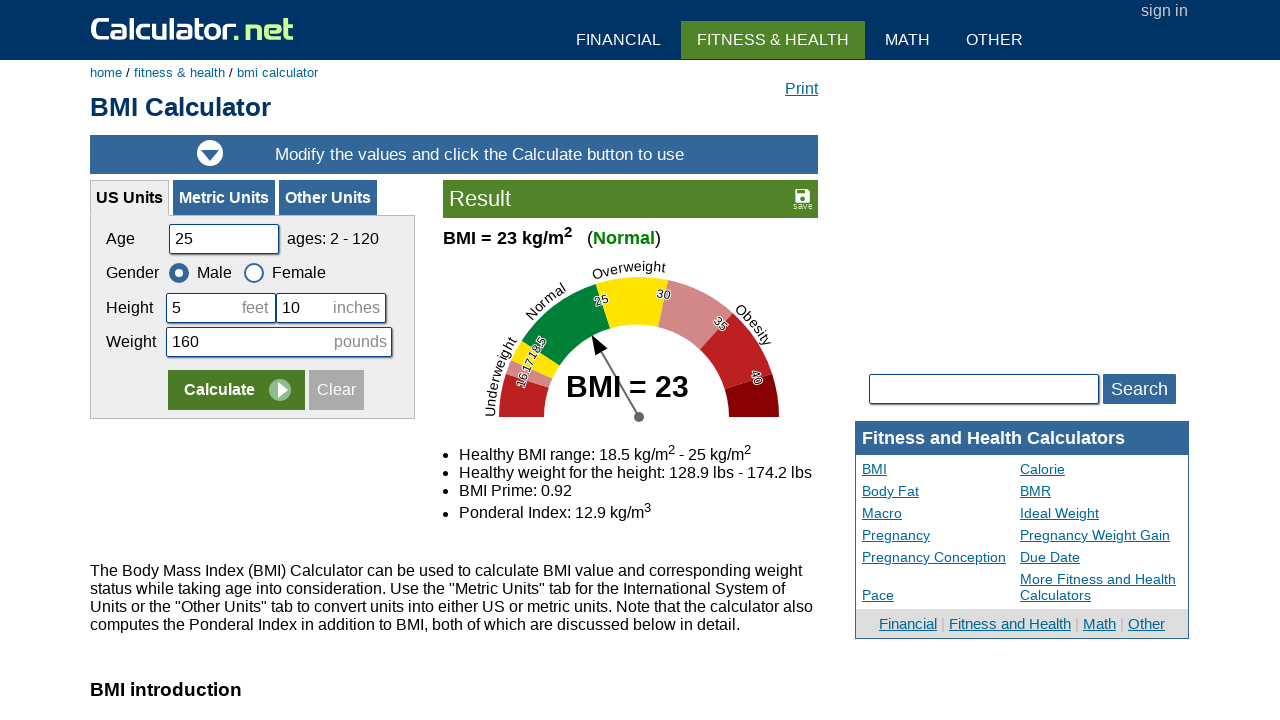

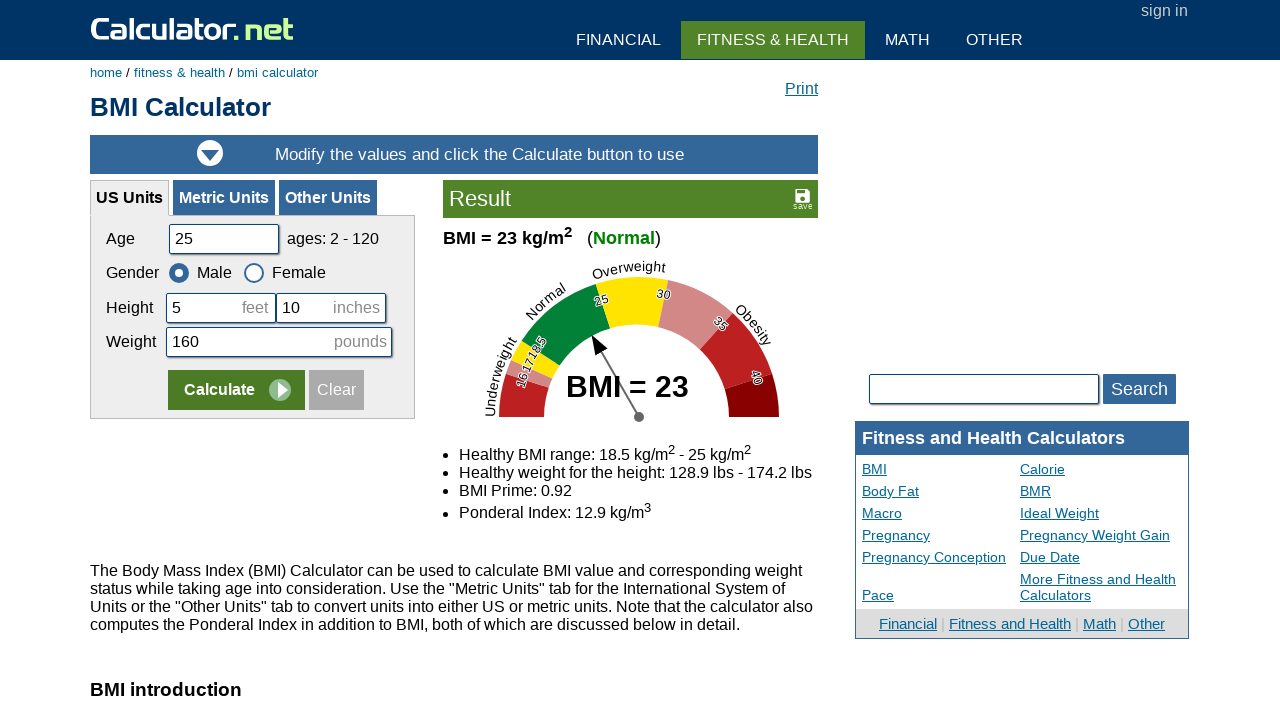